Tests dropdown selection functionality by selecting Option 1, verifying it's selected, then selecting Option 2 and verifying it's selected

Starting URL: http://the-internet.herokuapp.com/dropdown

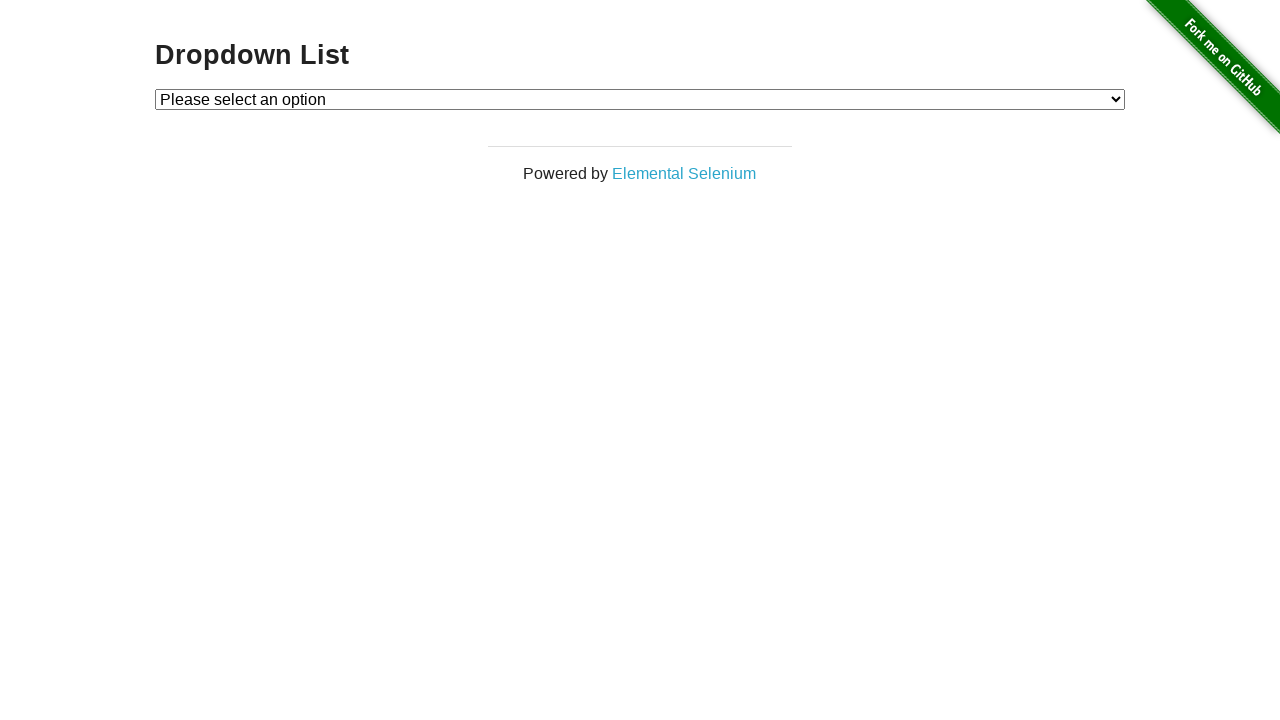

Selected Option 1 from dropdown on #dropdown
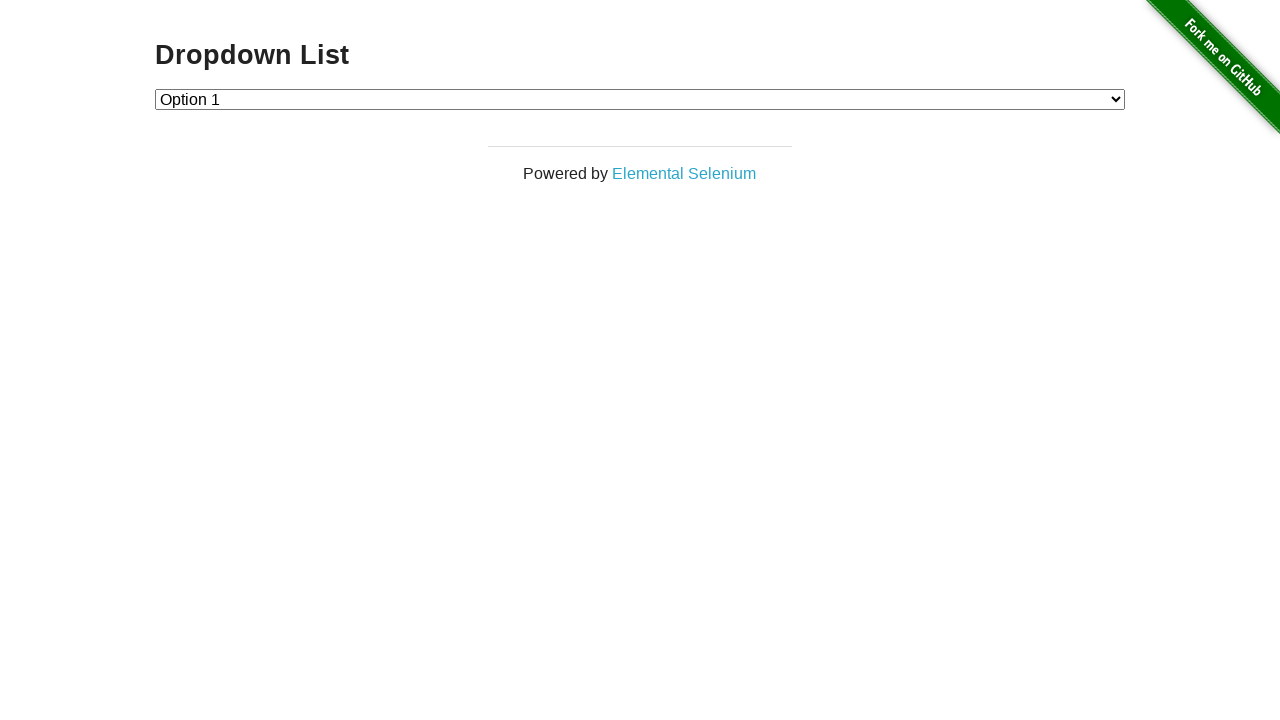

Verified Option 1 is selected
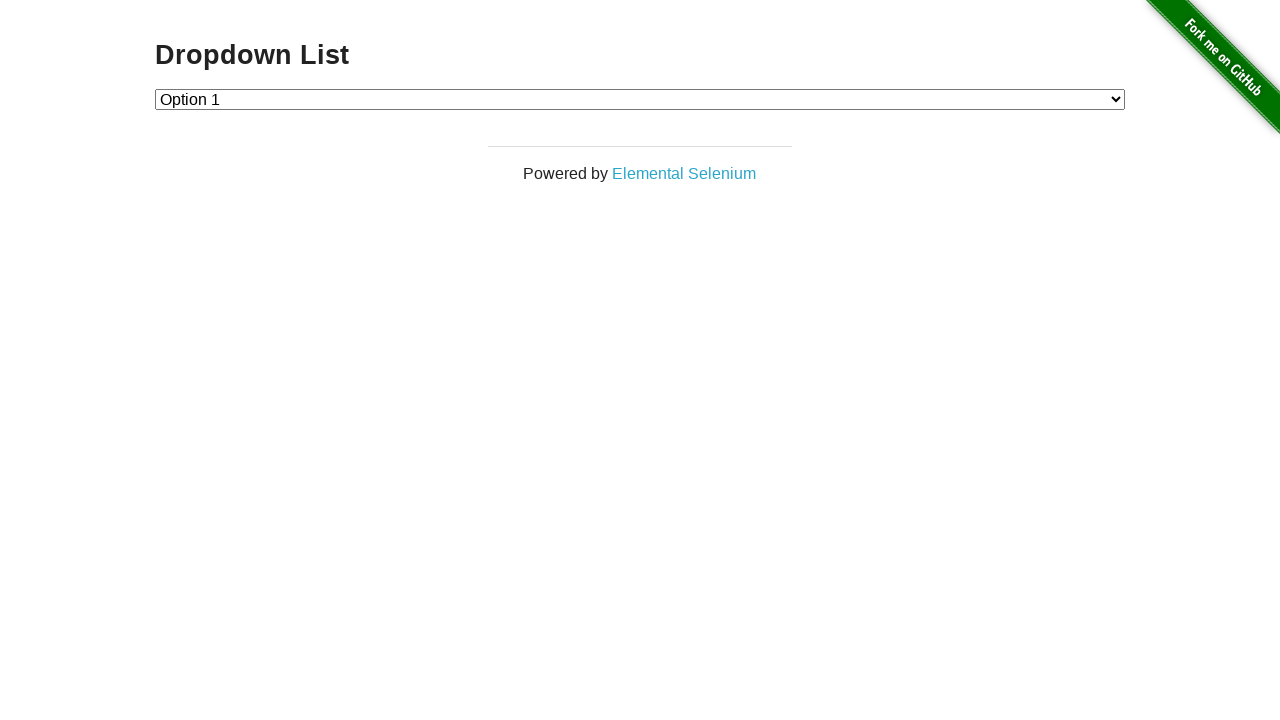

Selected Option 2 from dropdown on #dropdown
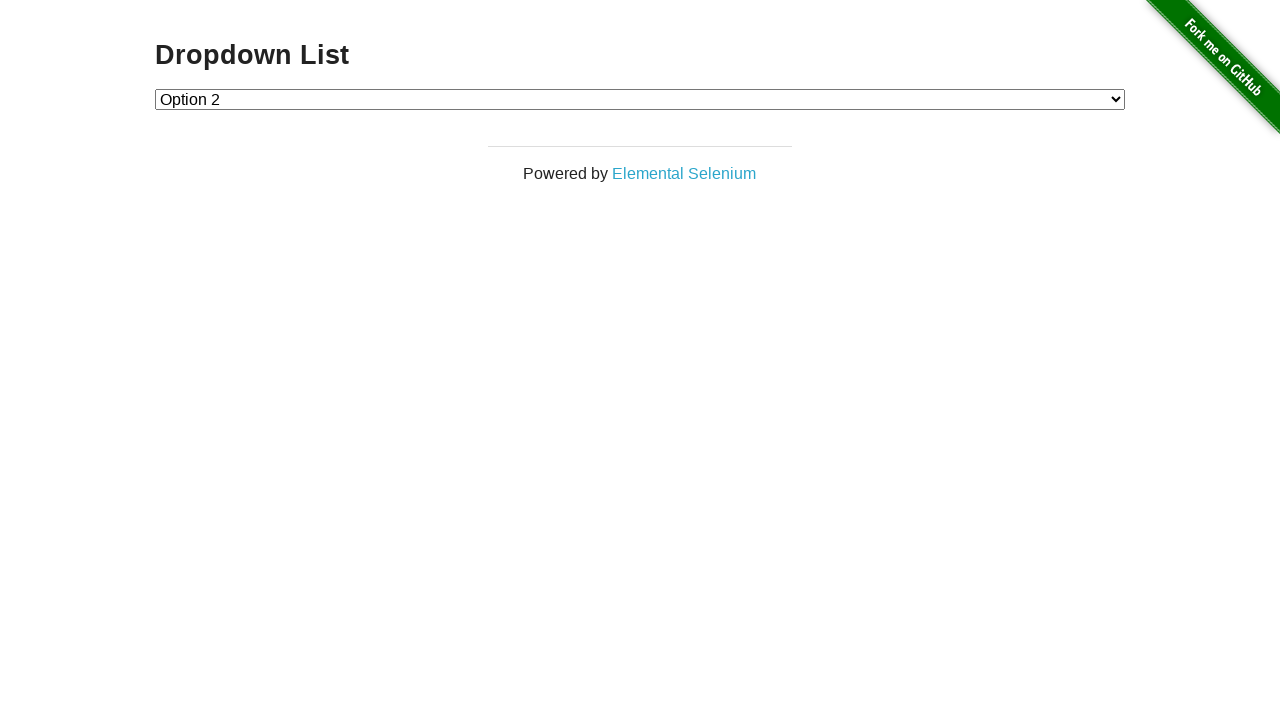

Verified Option 2 is selected
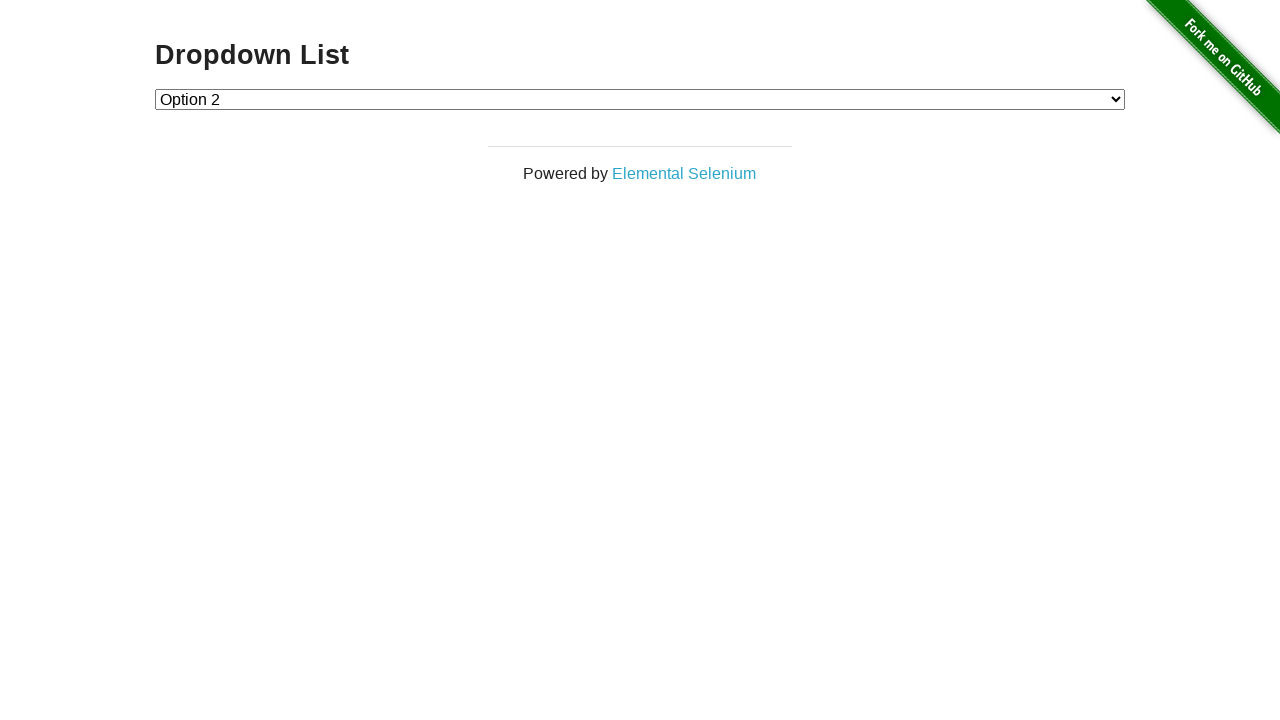

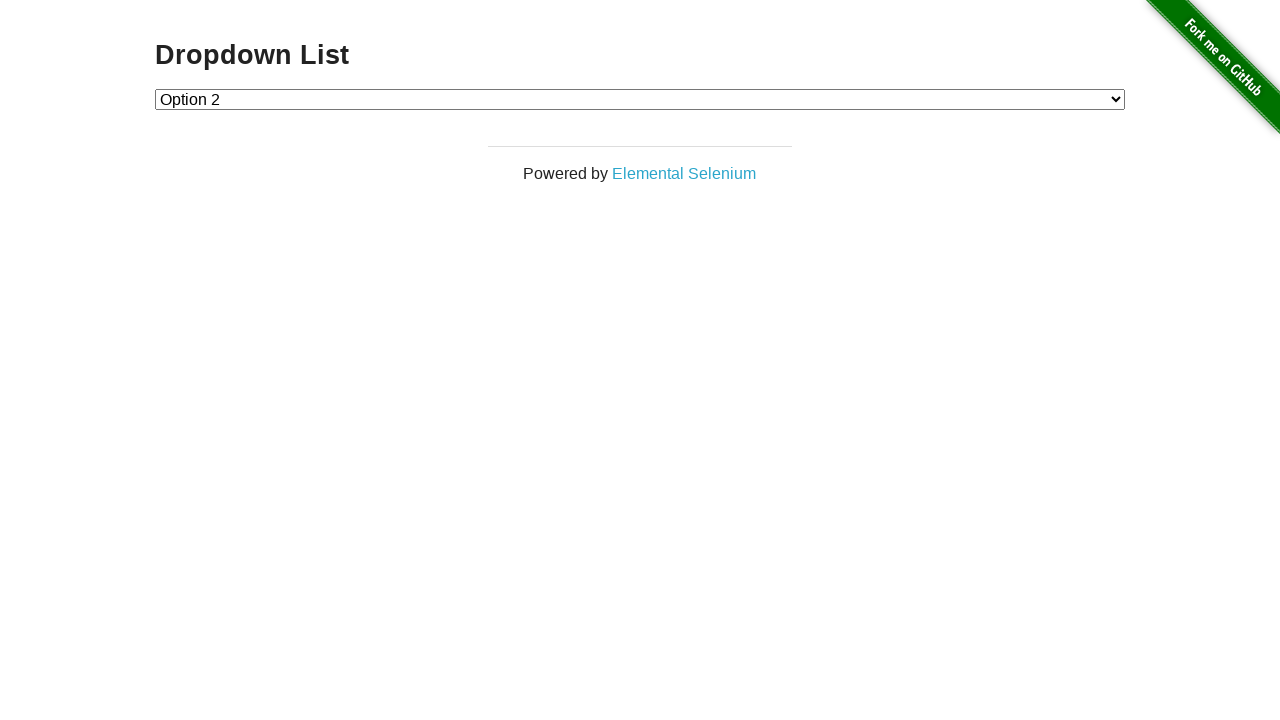